Tests navigation from home page to contact form page by clicking the contact us link and verifying the page title

Starting URL: https://shop.one-shore.com

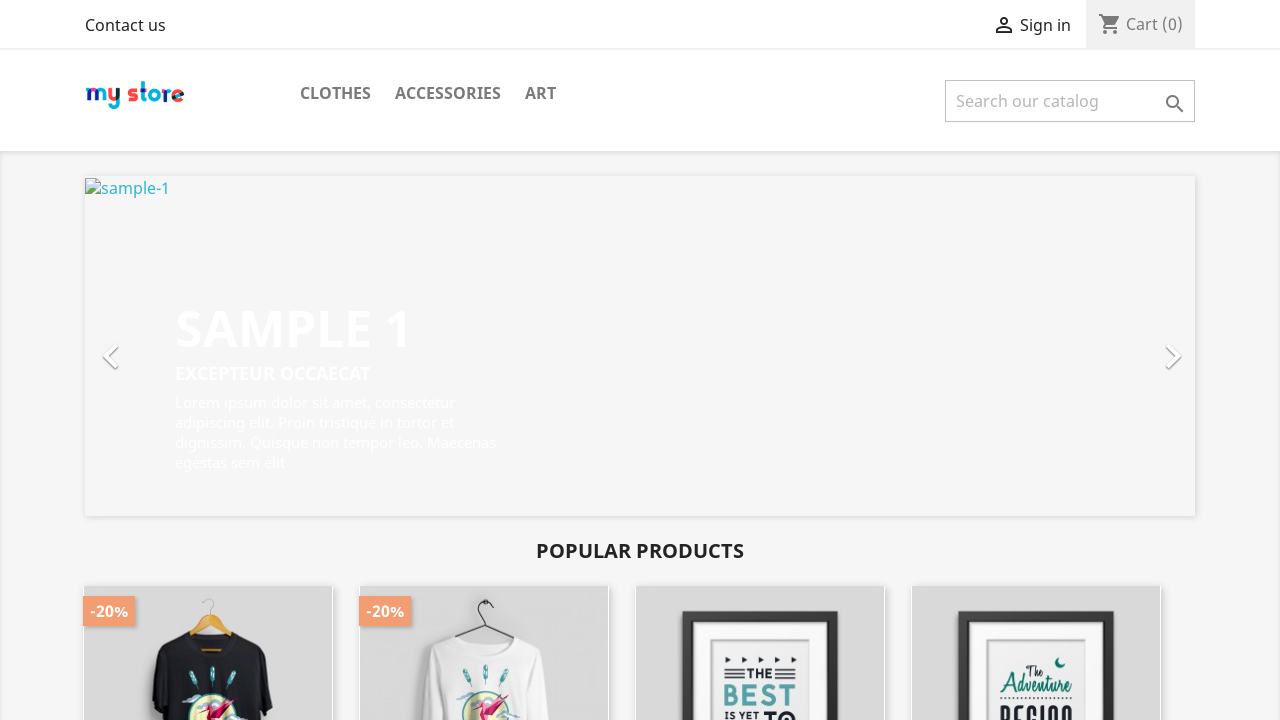

Clicked 'Contact Us' link on home page at (126, 25) on #contact-link a
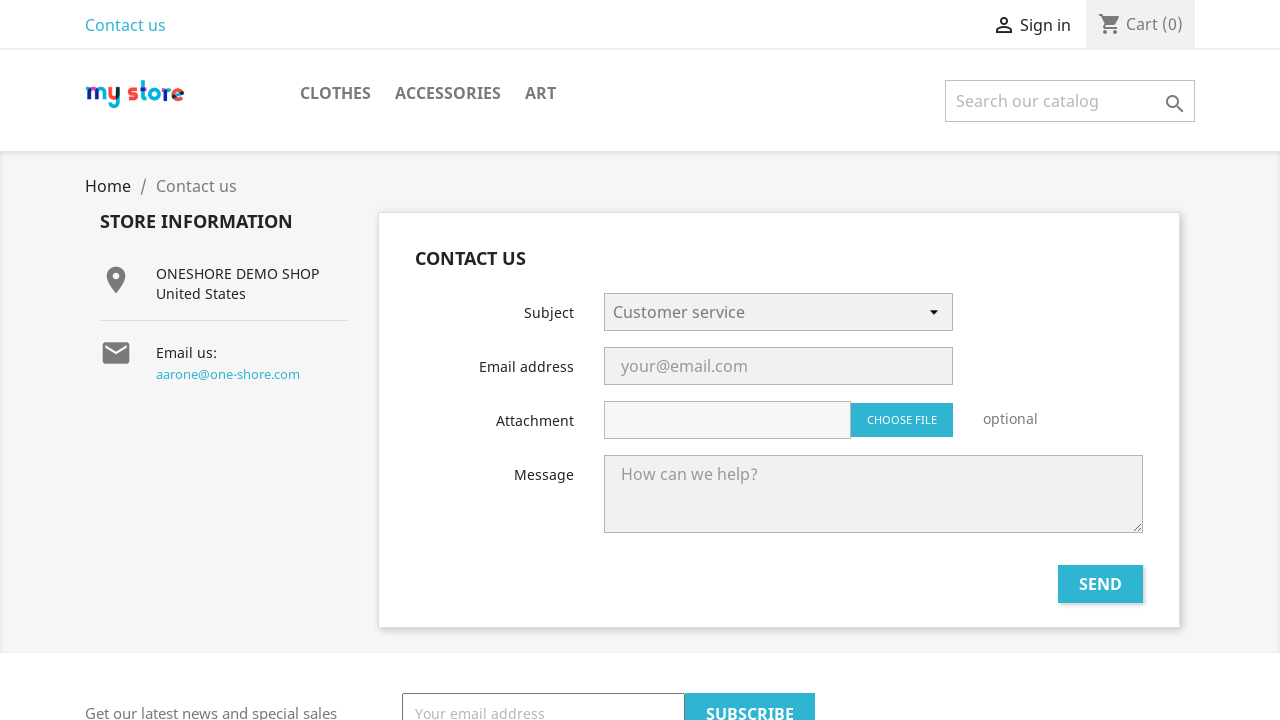

Contact form page loaded successfully
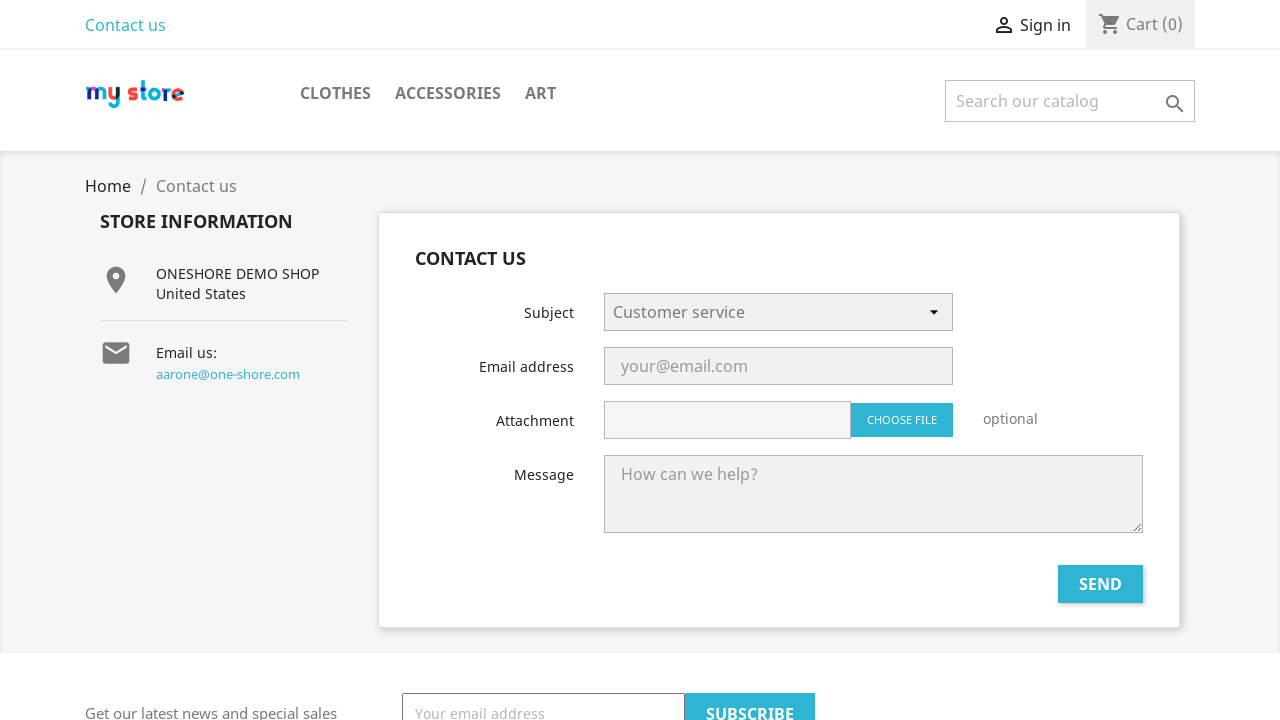

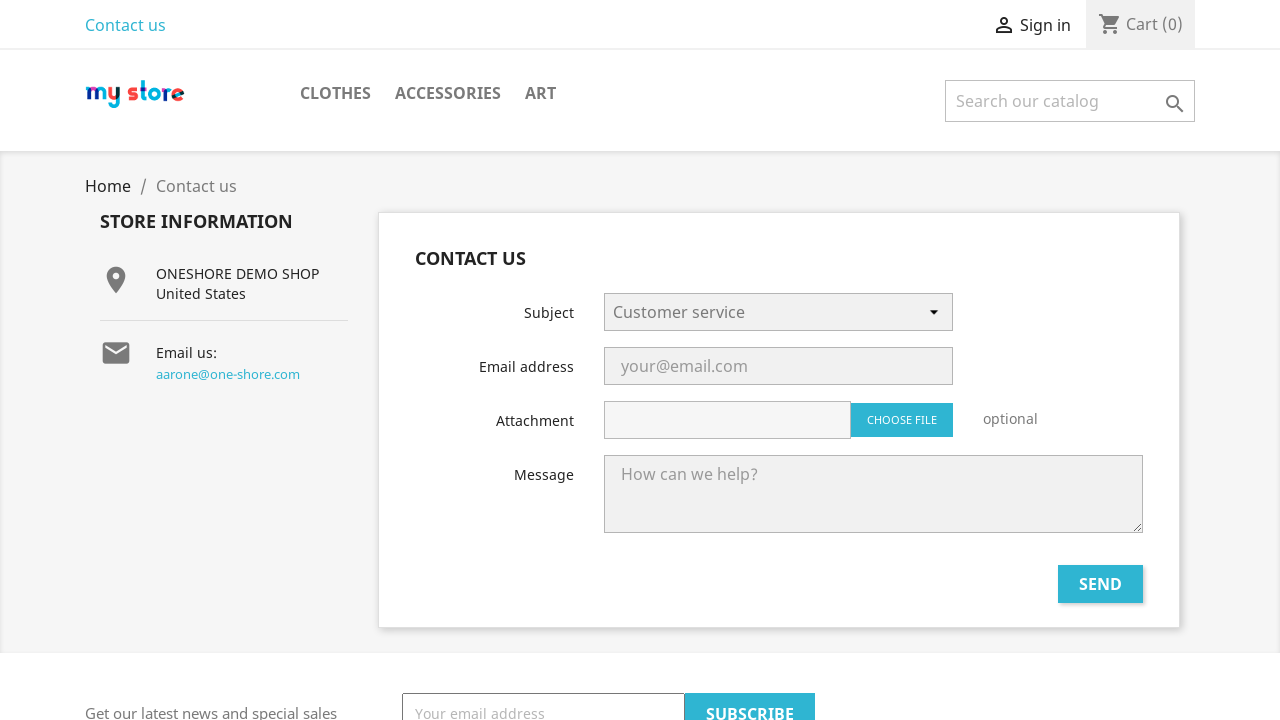